Tests the user registration flow on Cyclos demo site by clicking the register link and filling out the registration form with personal details including name, email, website, and gender selection.

Starting URL: https://demo.cyclos.org/ui/home

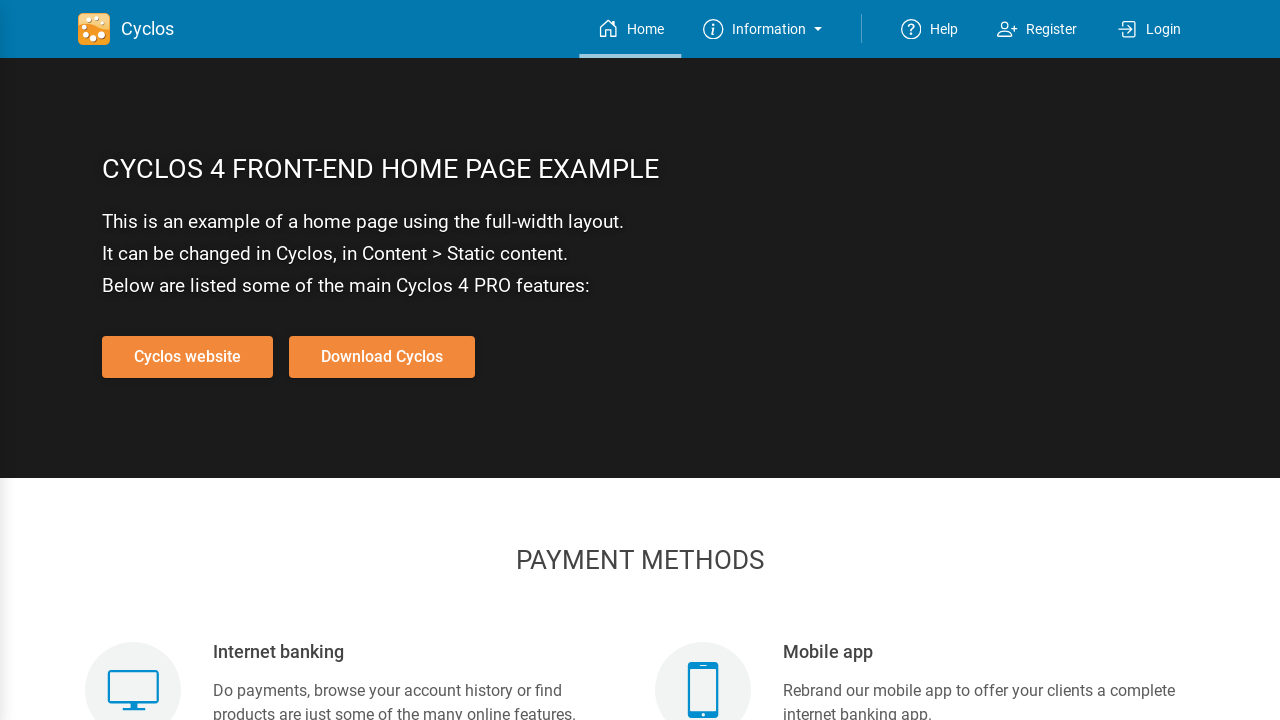

Register link selector loaded on the page
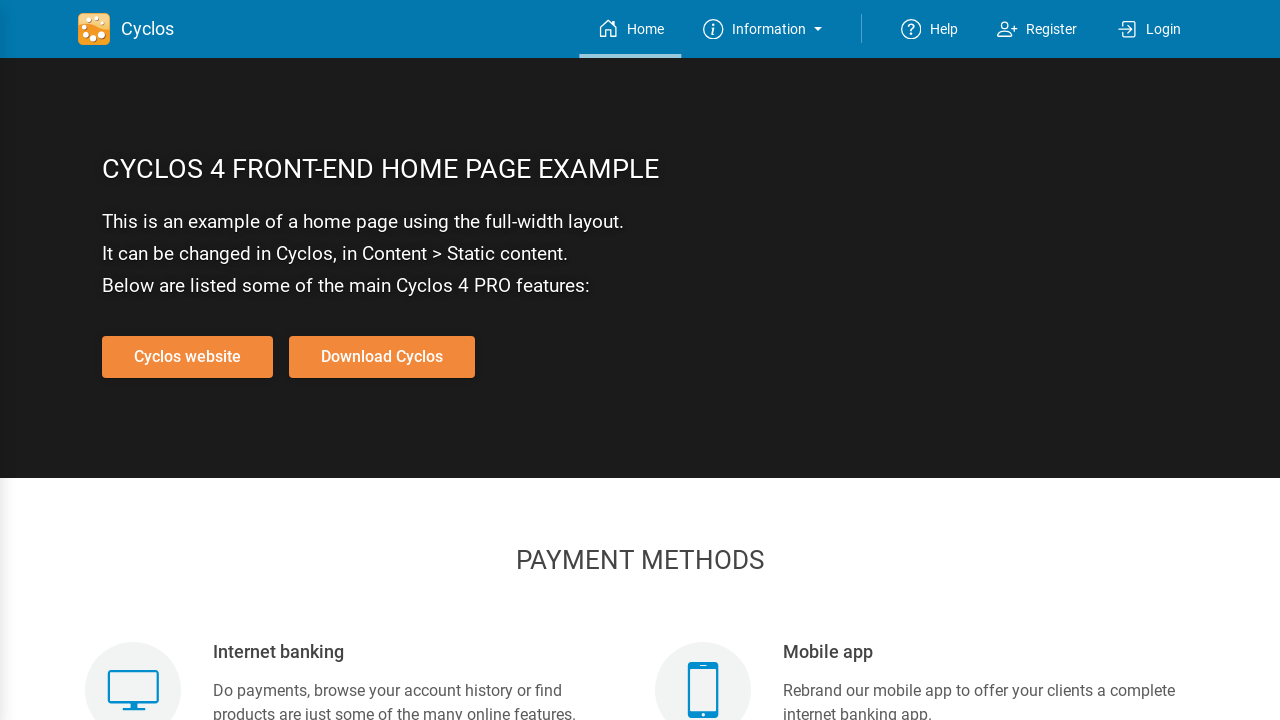

Clicked register link to navigate to registration form at (1037, 29) on #register-link
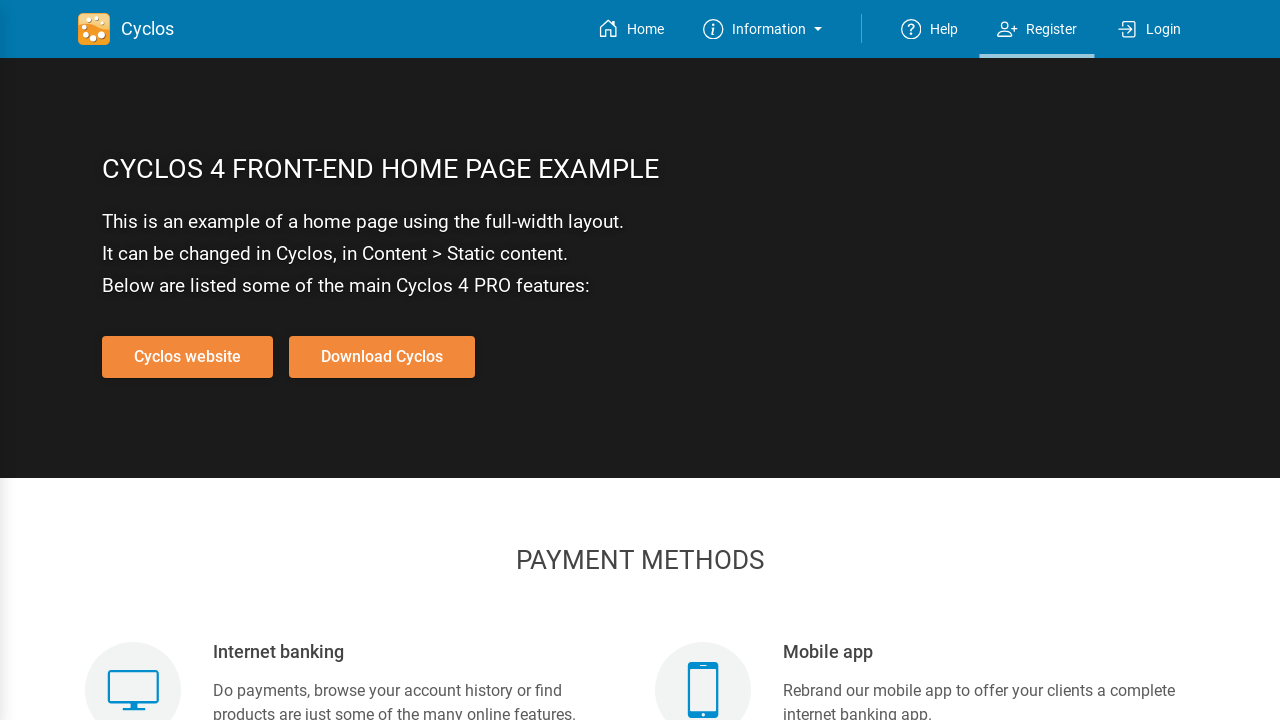

Waited for registration form to fully load
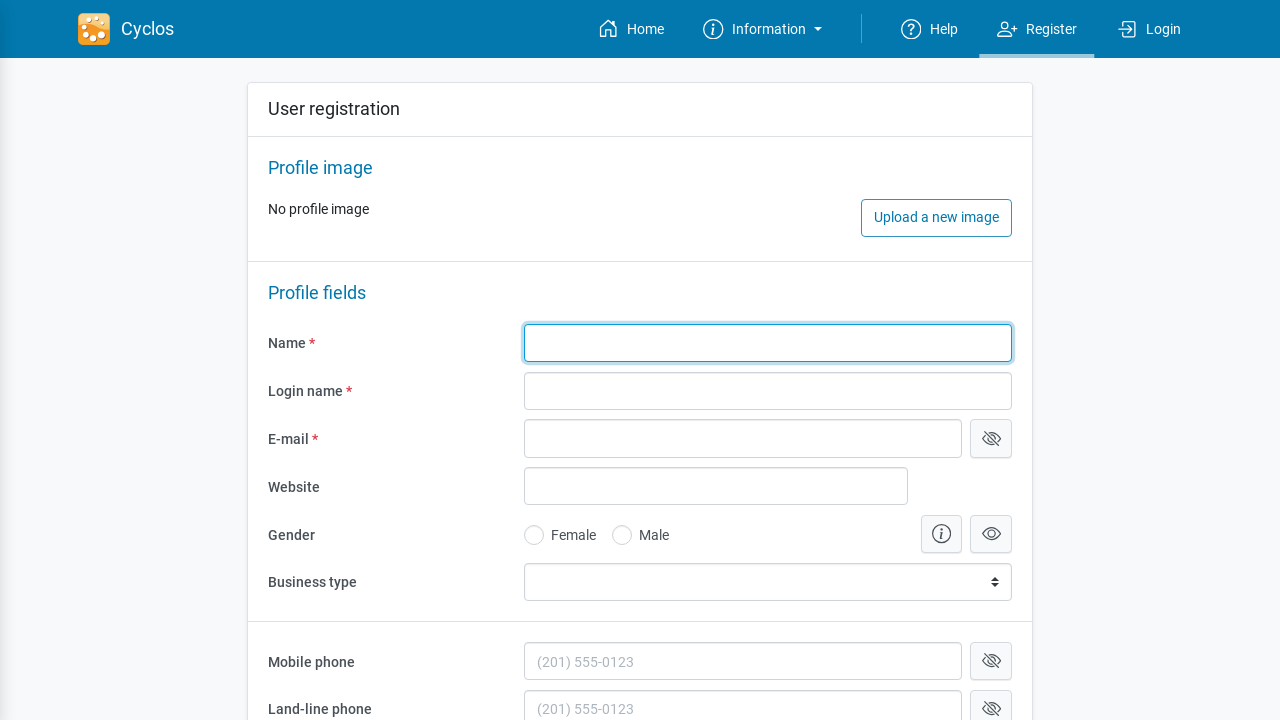

Filled first name field with 'Marcus' on #id_1
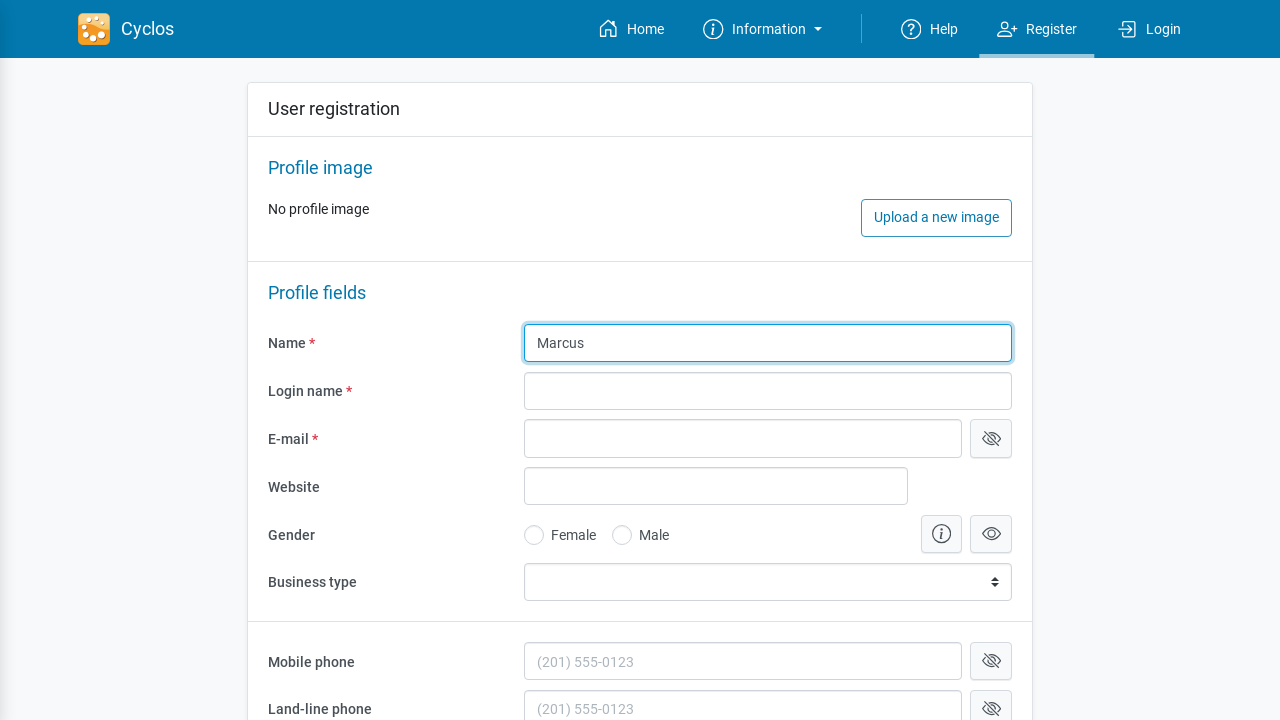

Filled last name field with 'Johnson' on #id_2
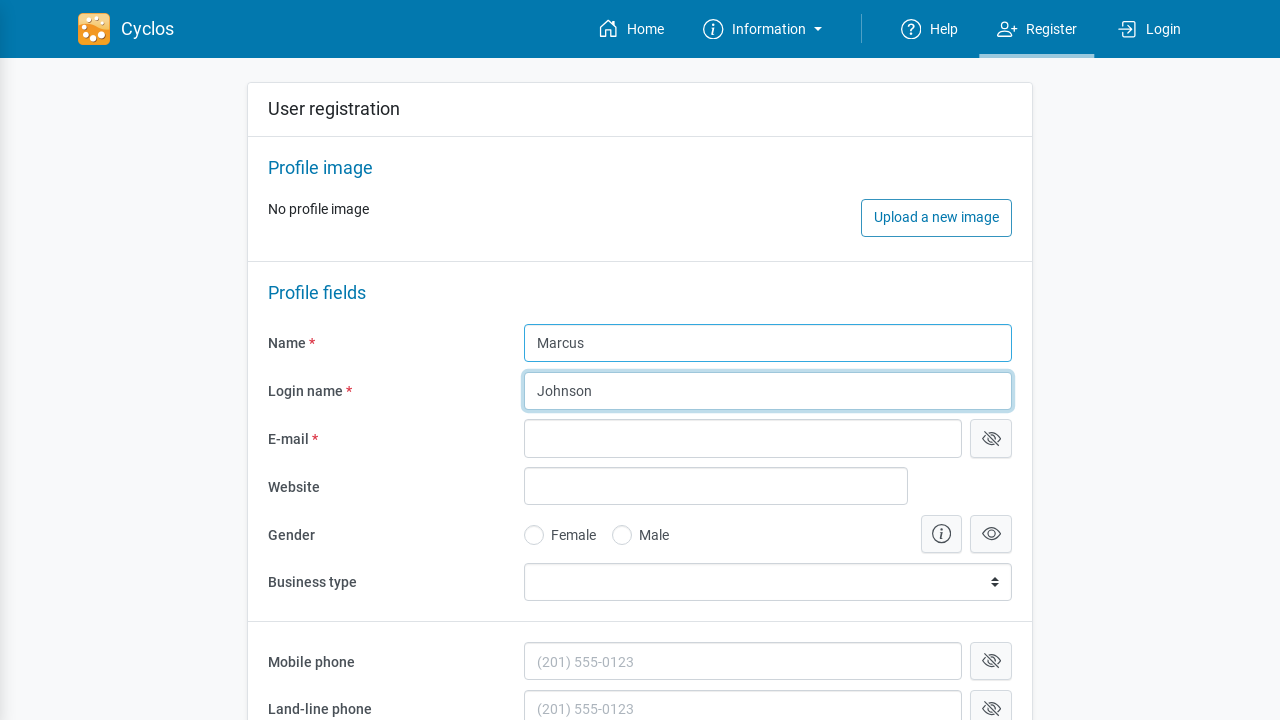

Filled email field with 'marcus.johnson87@gmail.com' on #id_3
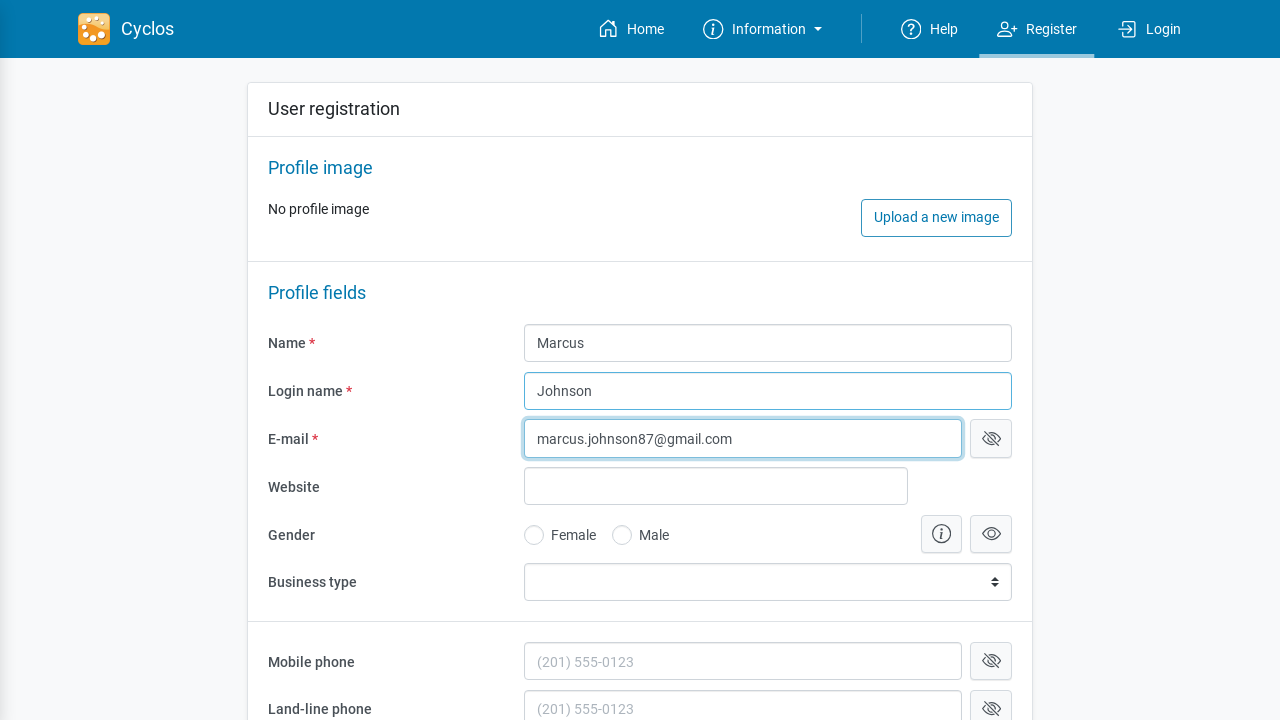

Filled website field with 'www.marcusjohnson.com' on #website
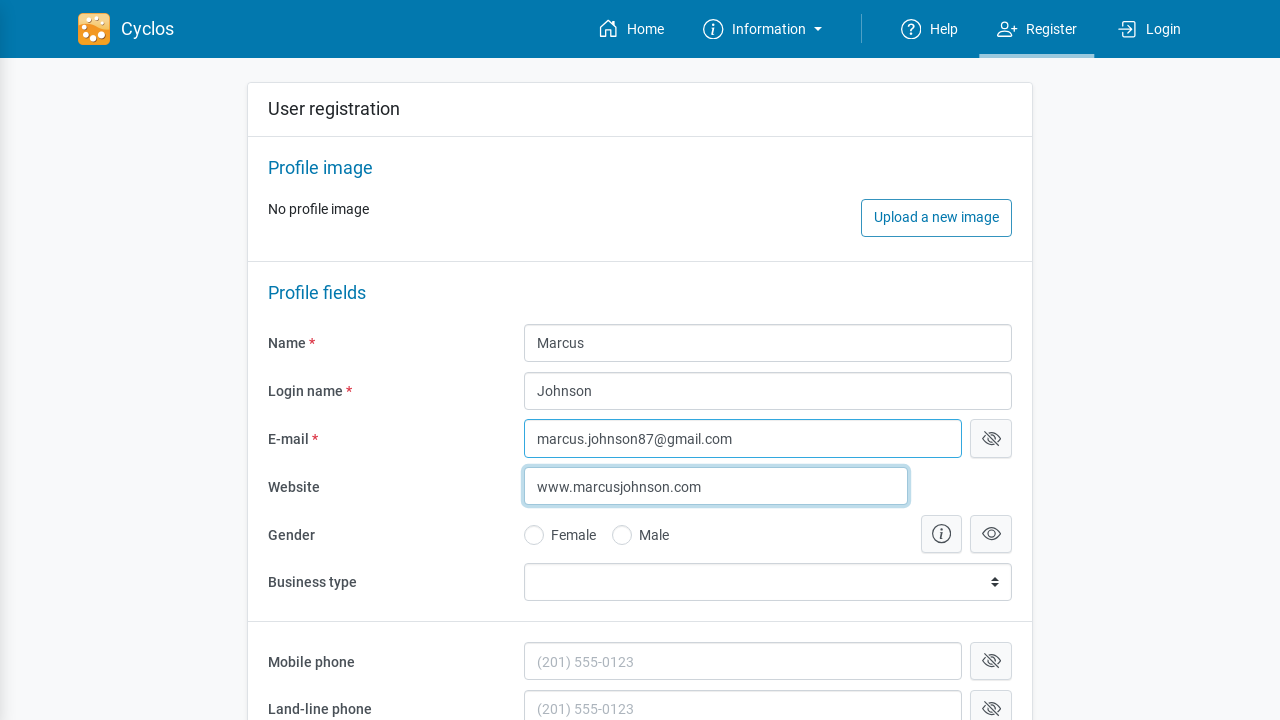

Selected first gender option via custom control label at (572, 557) on label.custom-control-label >> nth=0
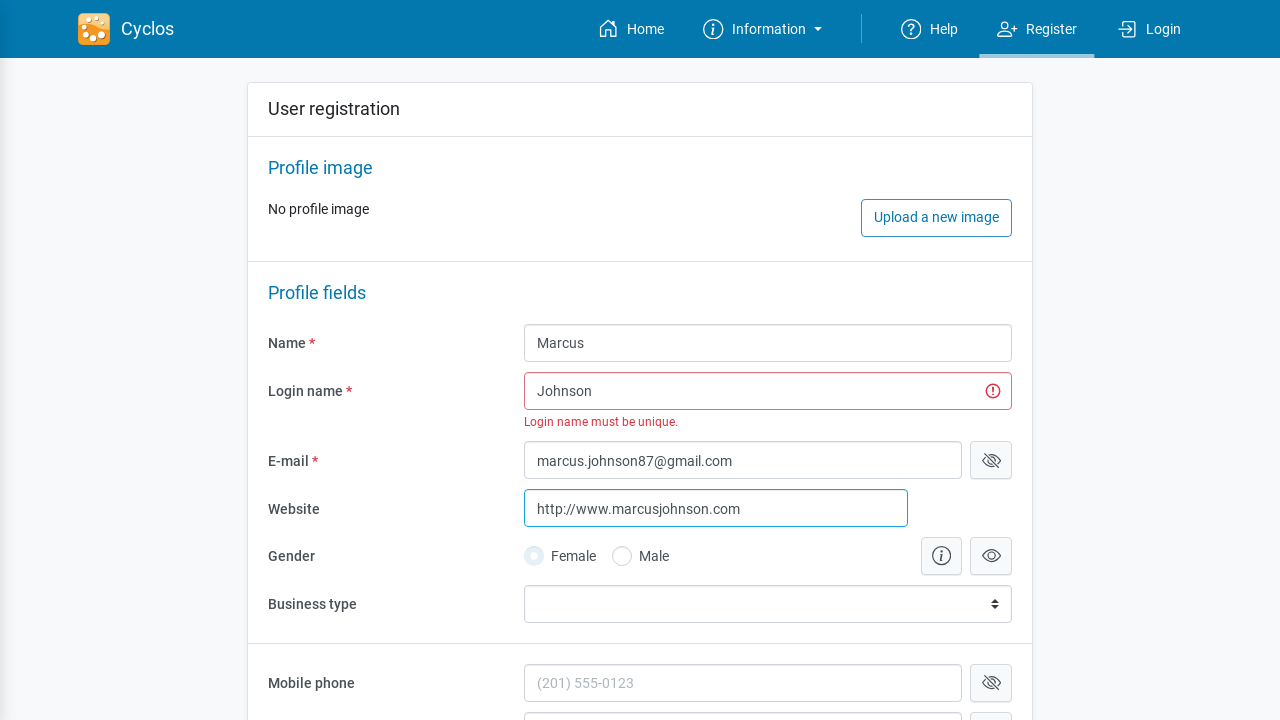

Clicked business type dropdown button at (768, 604) on #business_type
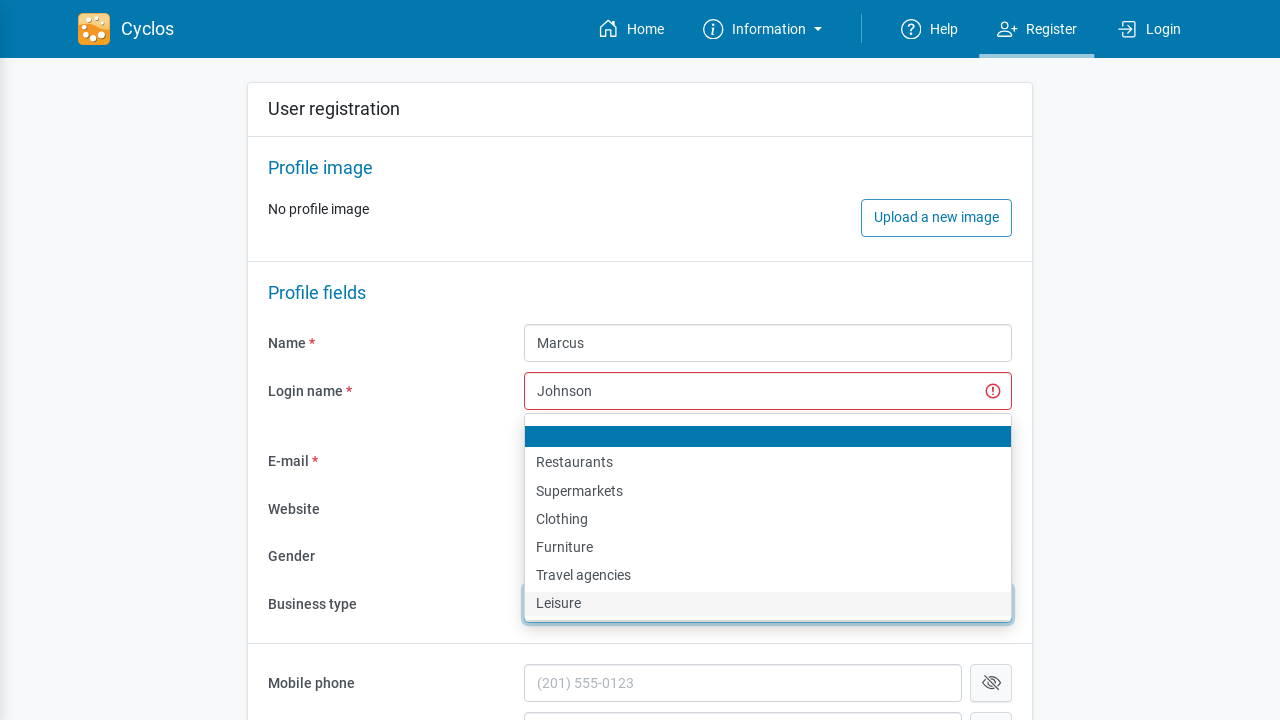

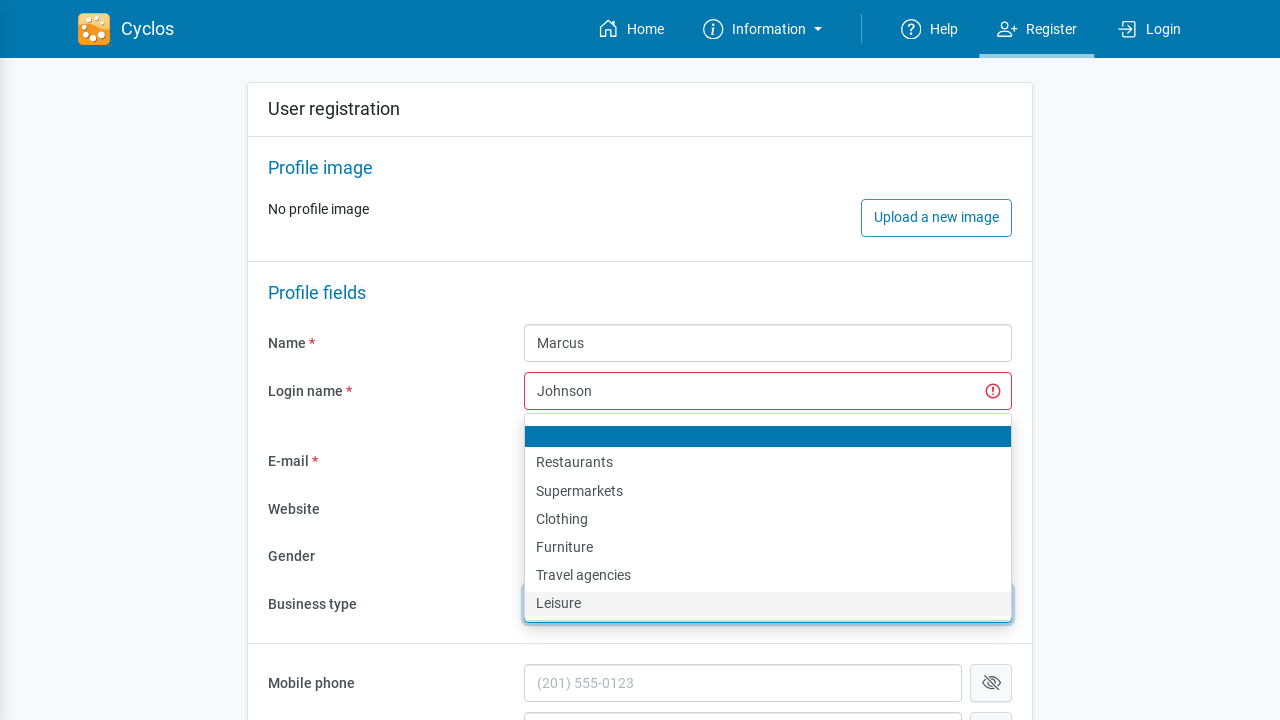